Tests date picker functionality on a dummy ticket booking form by selecting a specific date (June 23, 1990)

Starting URL: https://www.dummyticket.com/dummy-ticket-for-visa-application/

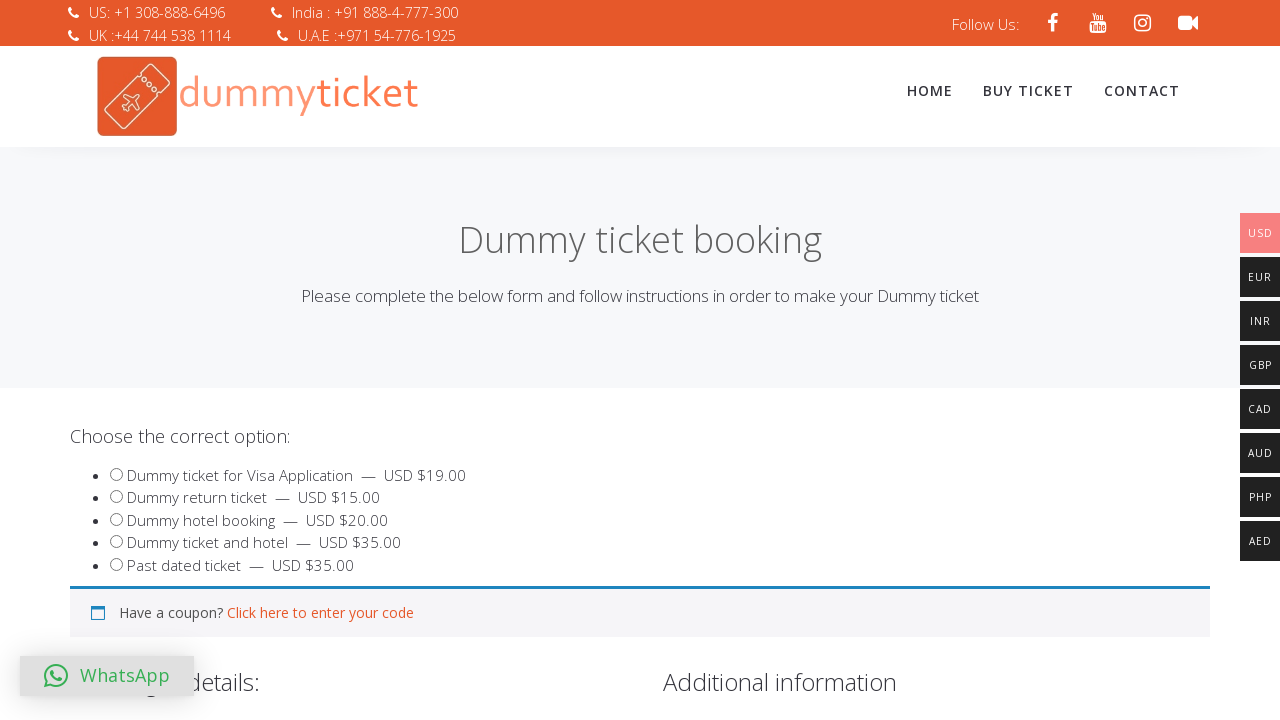

Clicked on date of birth field to open date picker at (344, 360) on #dob
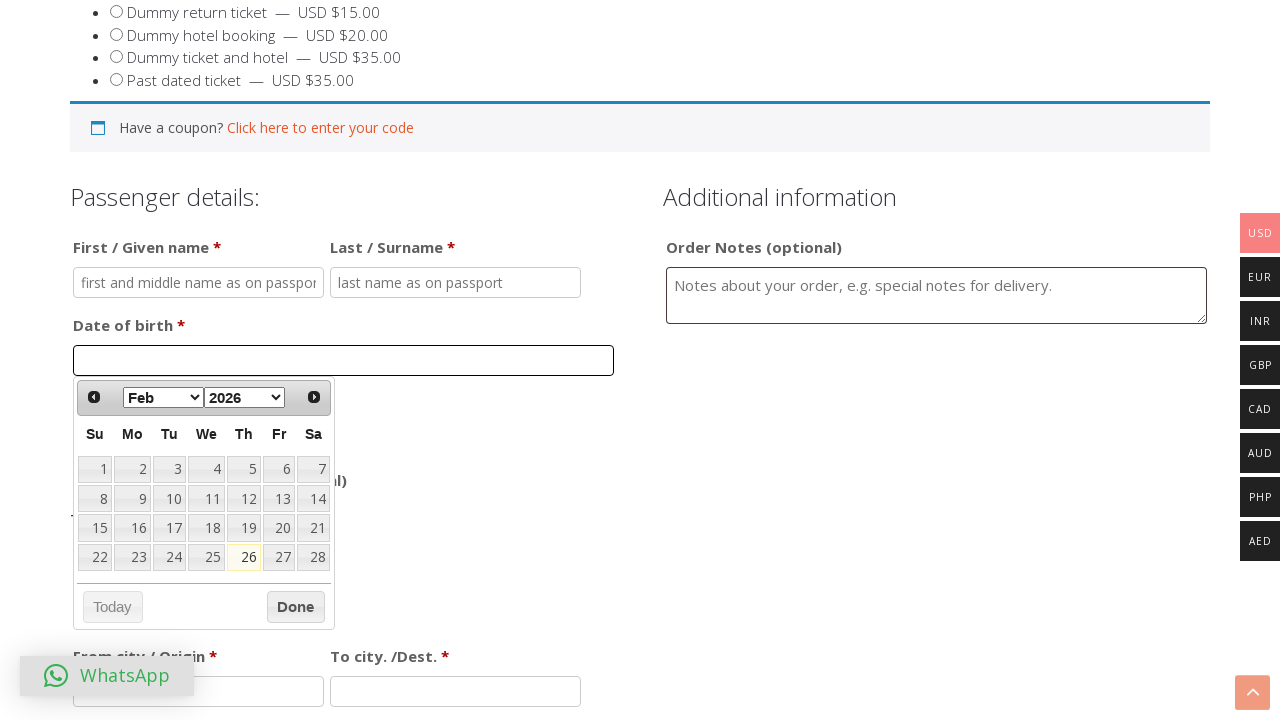

Selected June from month dropdown on select[aria-label='Select month']
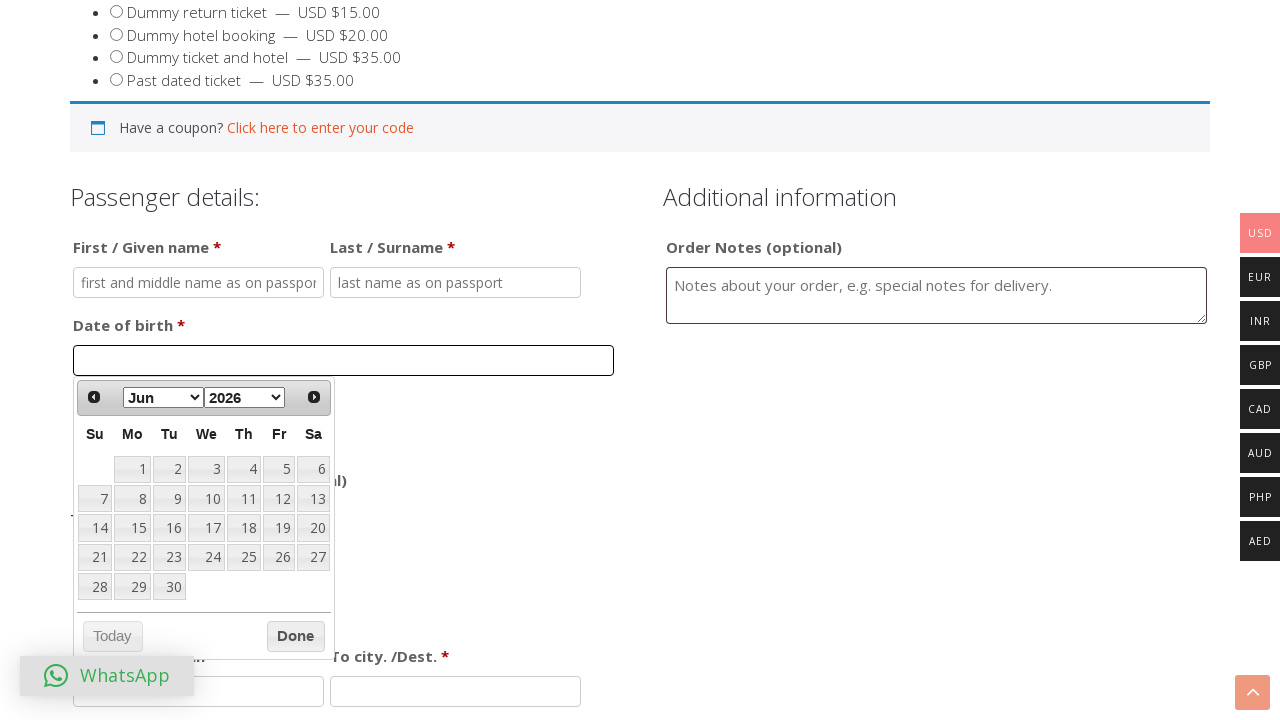

Selected 1990 from year dropdown on select[aria-label='Select year']
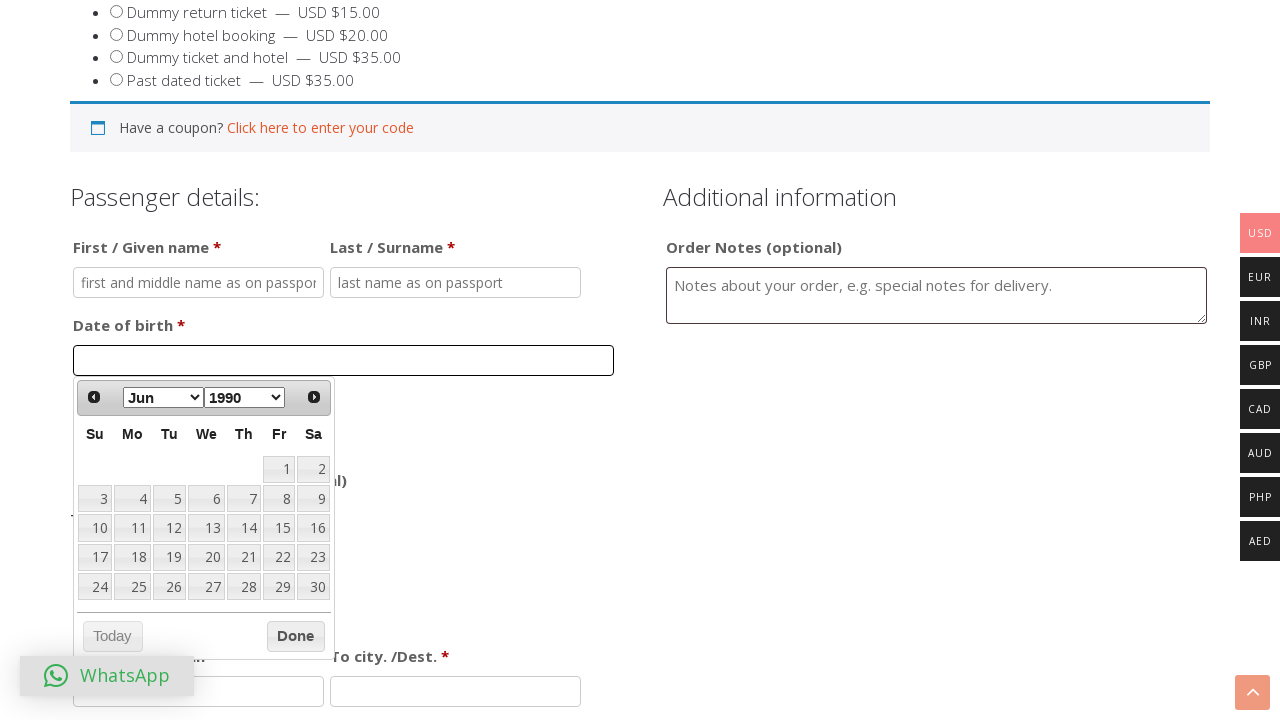

Clicked on date 23 to select June 23, 1990 at (313, 557) on xpath=//table[@class='ui-datepicker-calendar']/tbody/tr/td/a[text()='23']
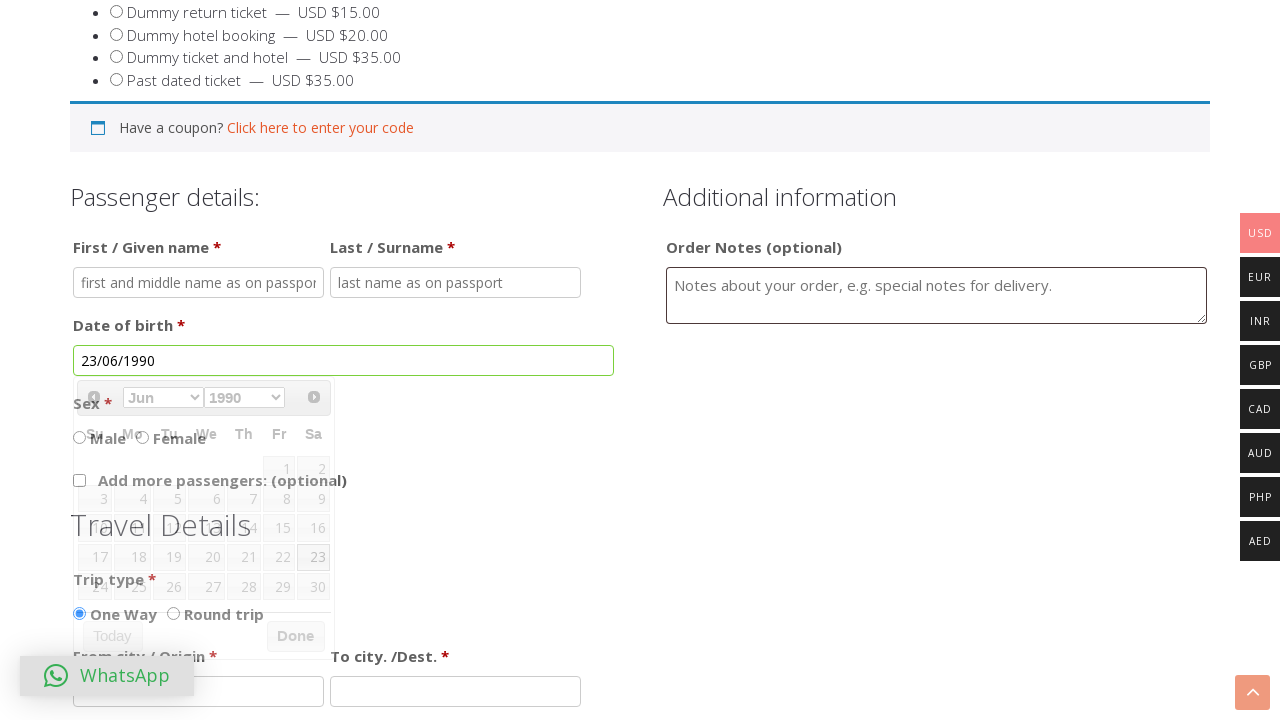

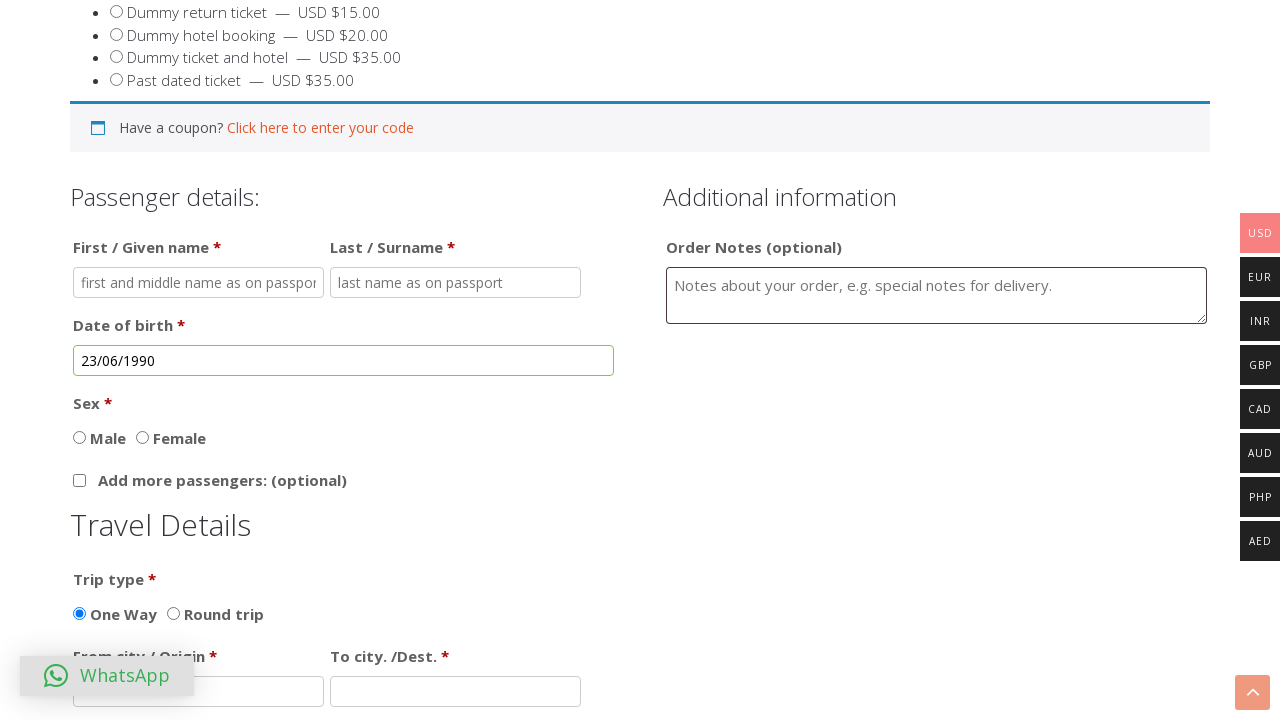